Tests a loading images page by waiting for images to finish loading (indicated by "Done!" text) and then verifying that an award image is present on the page.

Starting URL: https://bonigarcia.dev/selenium-webdriver-java/loading-images.html

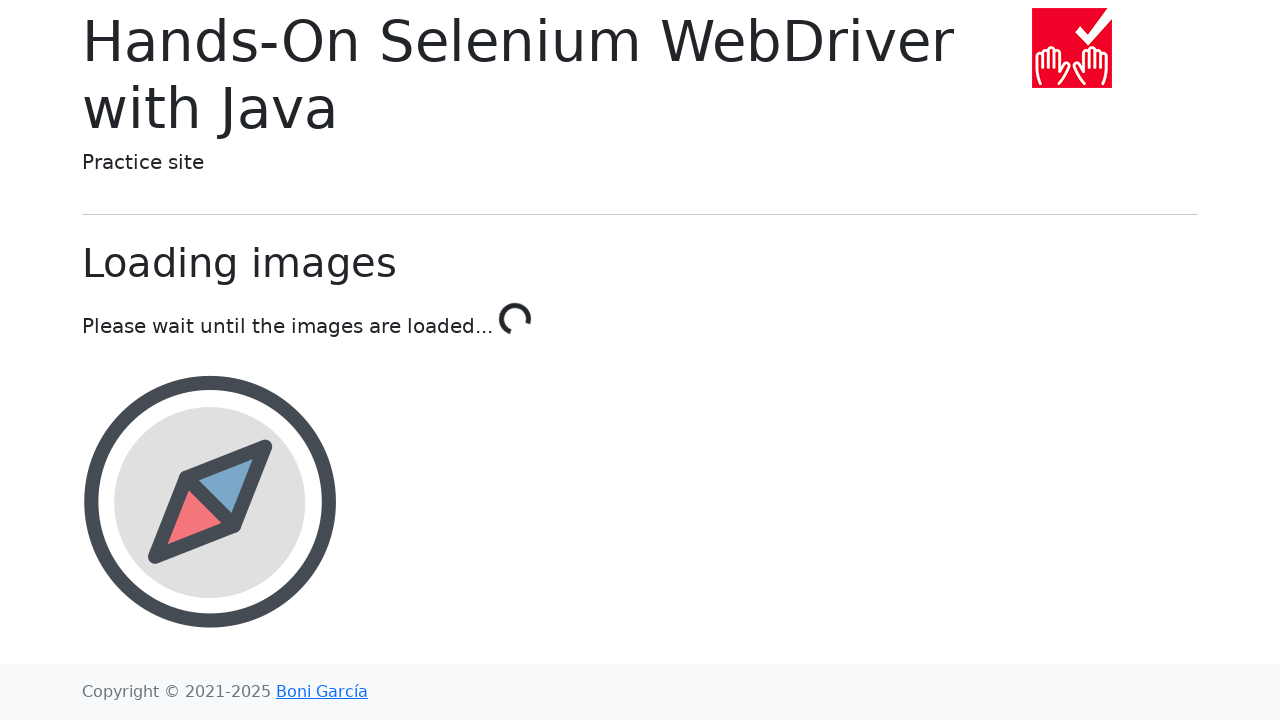

Navigated to loading images test page
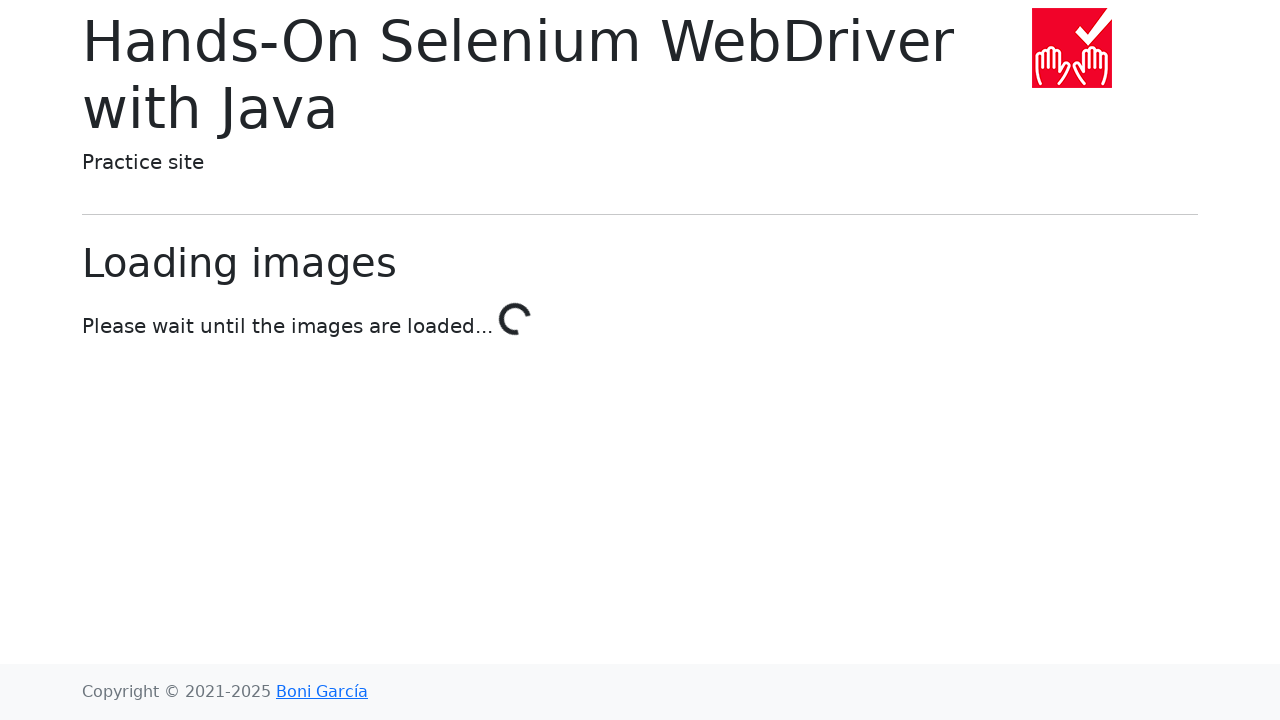

Waited for images to finish loading - 'Done!' text appeared
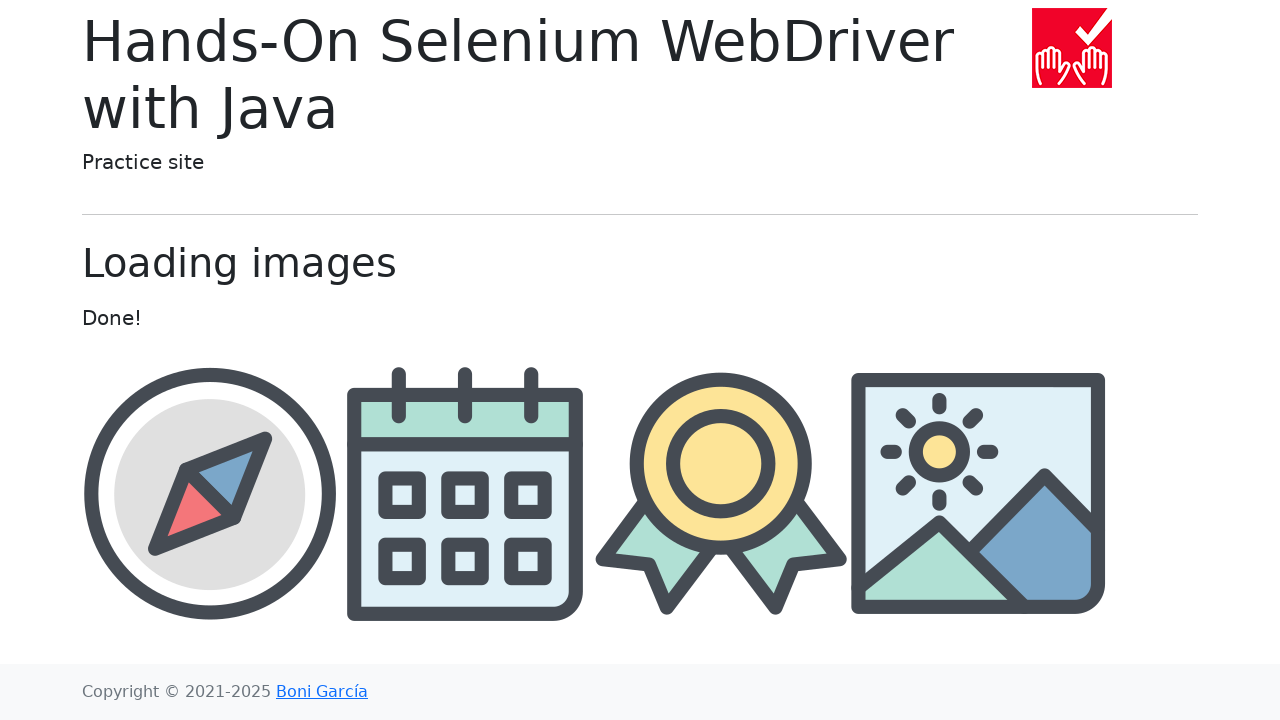

Verified that award image is present on the page
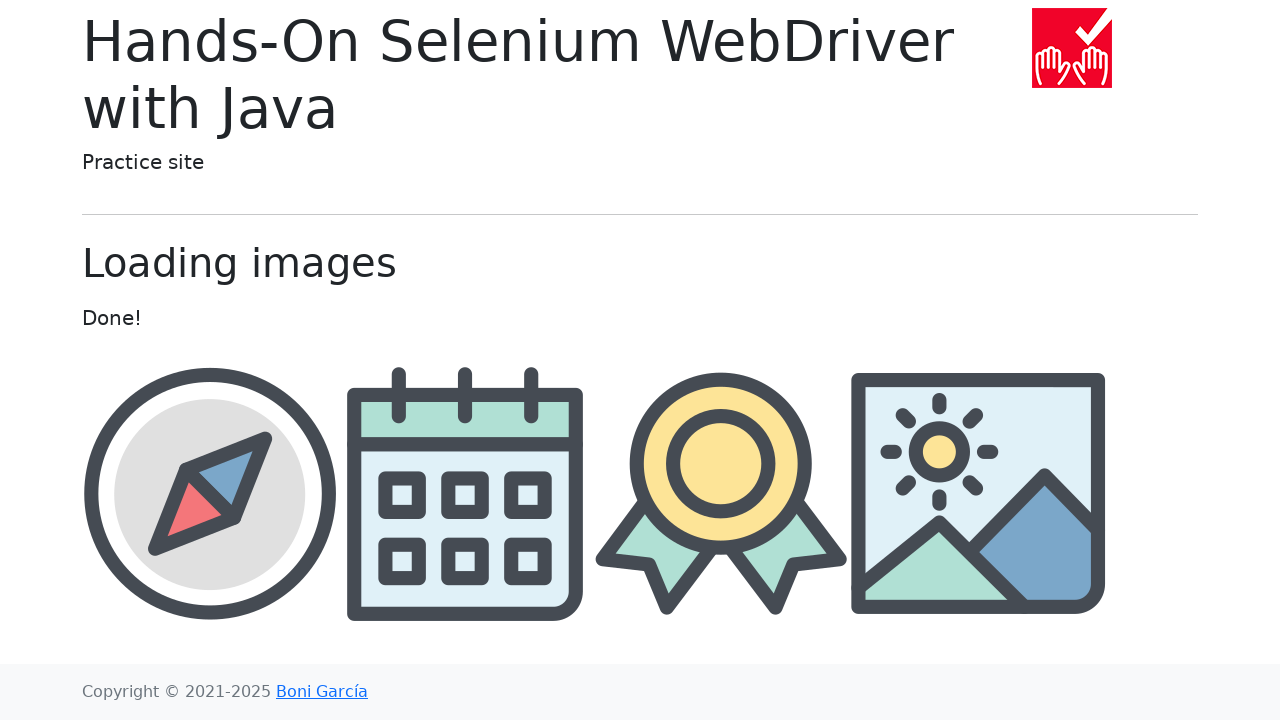

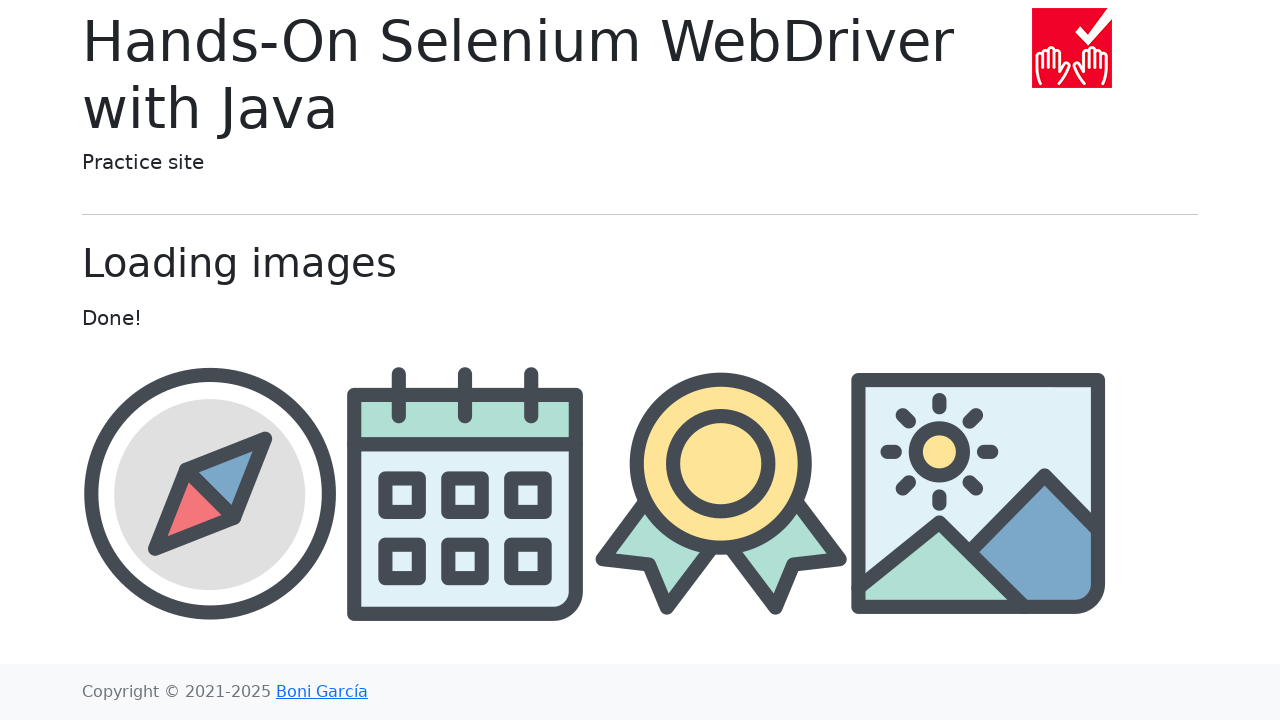